Tests user registration functionality by filling in the registration form with first name, last name, email, and phone number, then submitting the form.

Starting URL: https://demo.automationtesting.in/Register.html

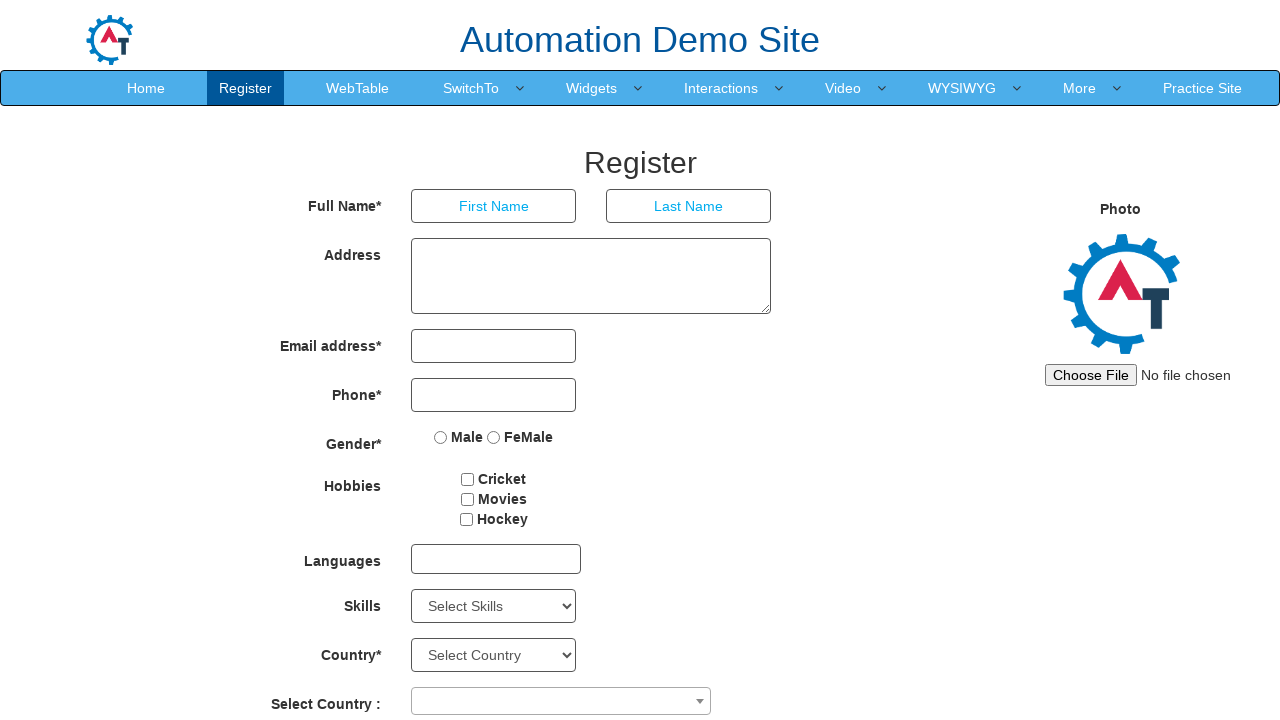

Set viewport size to 1920x1080
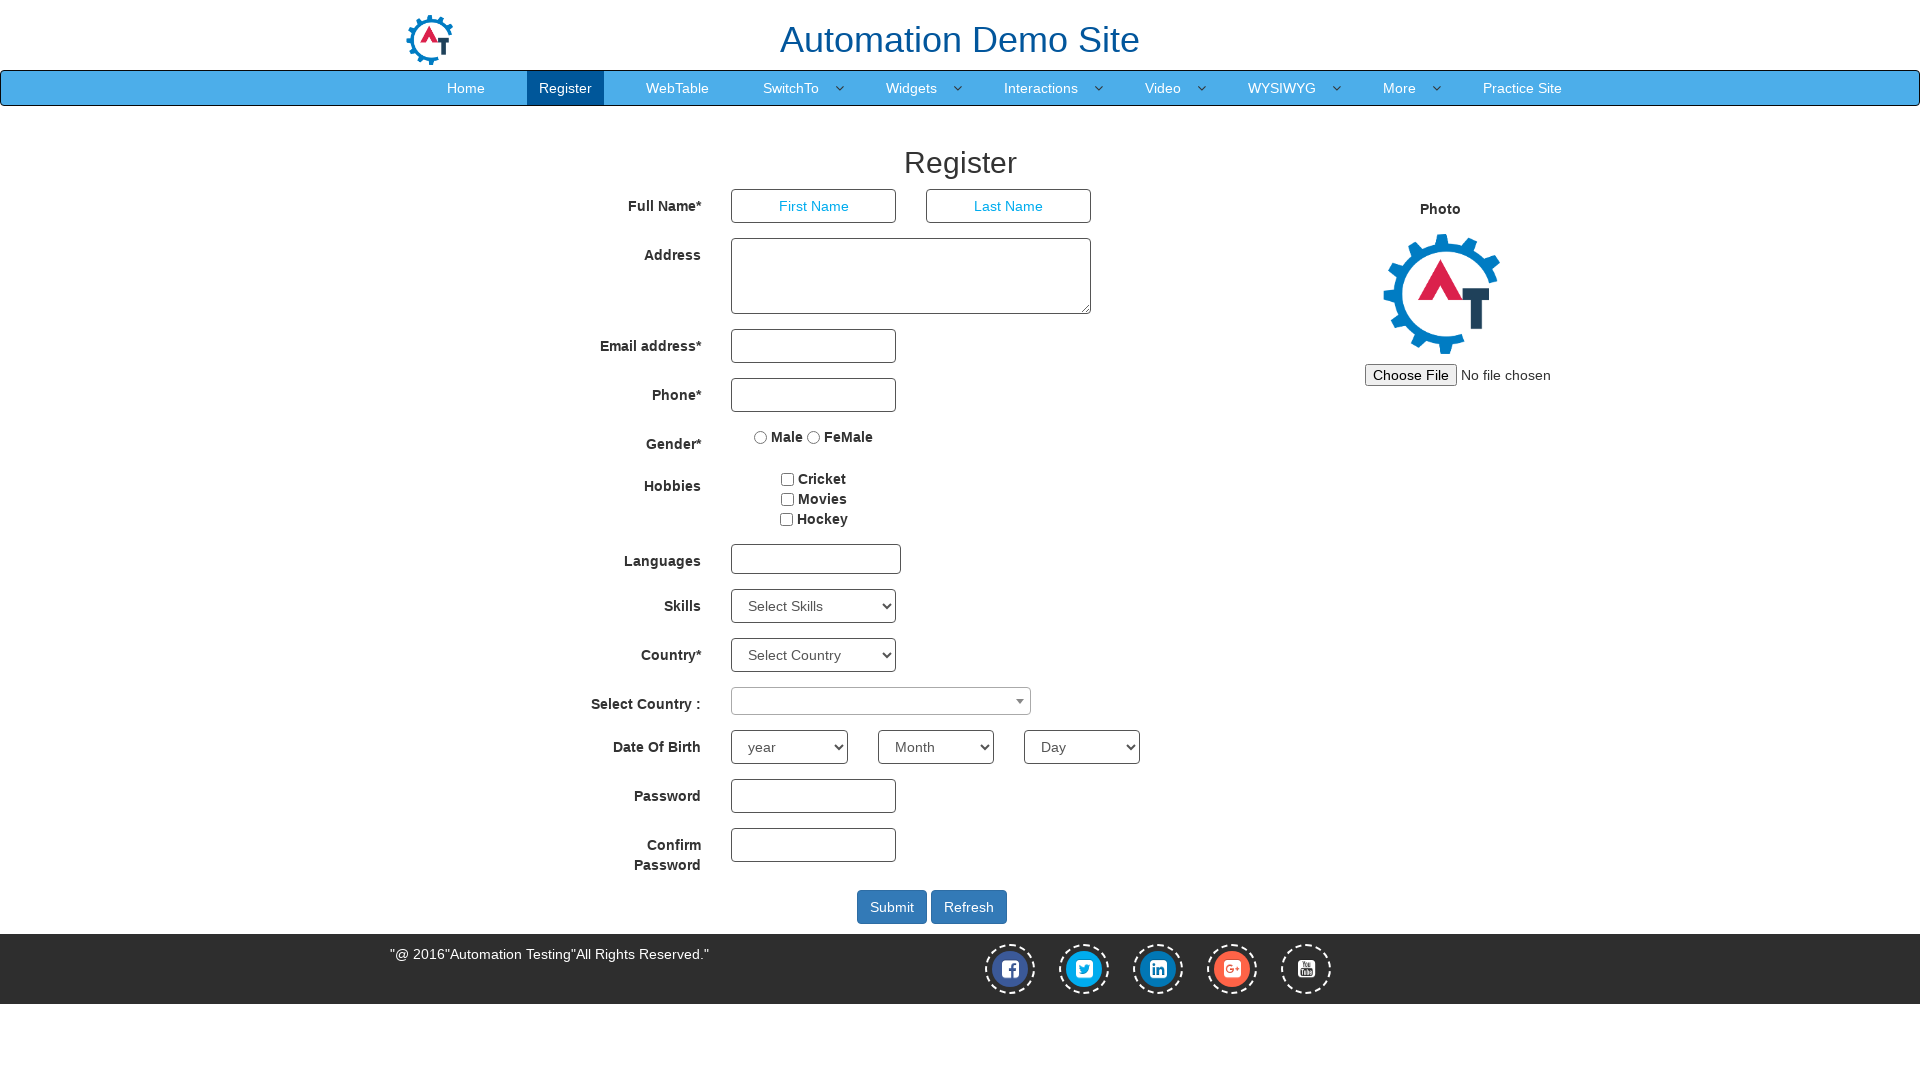

Filled first name field with 'Michael' on input[ng-model='FirstName']
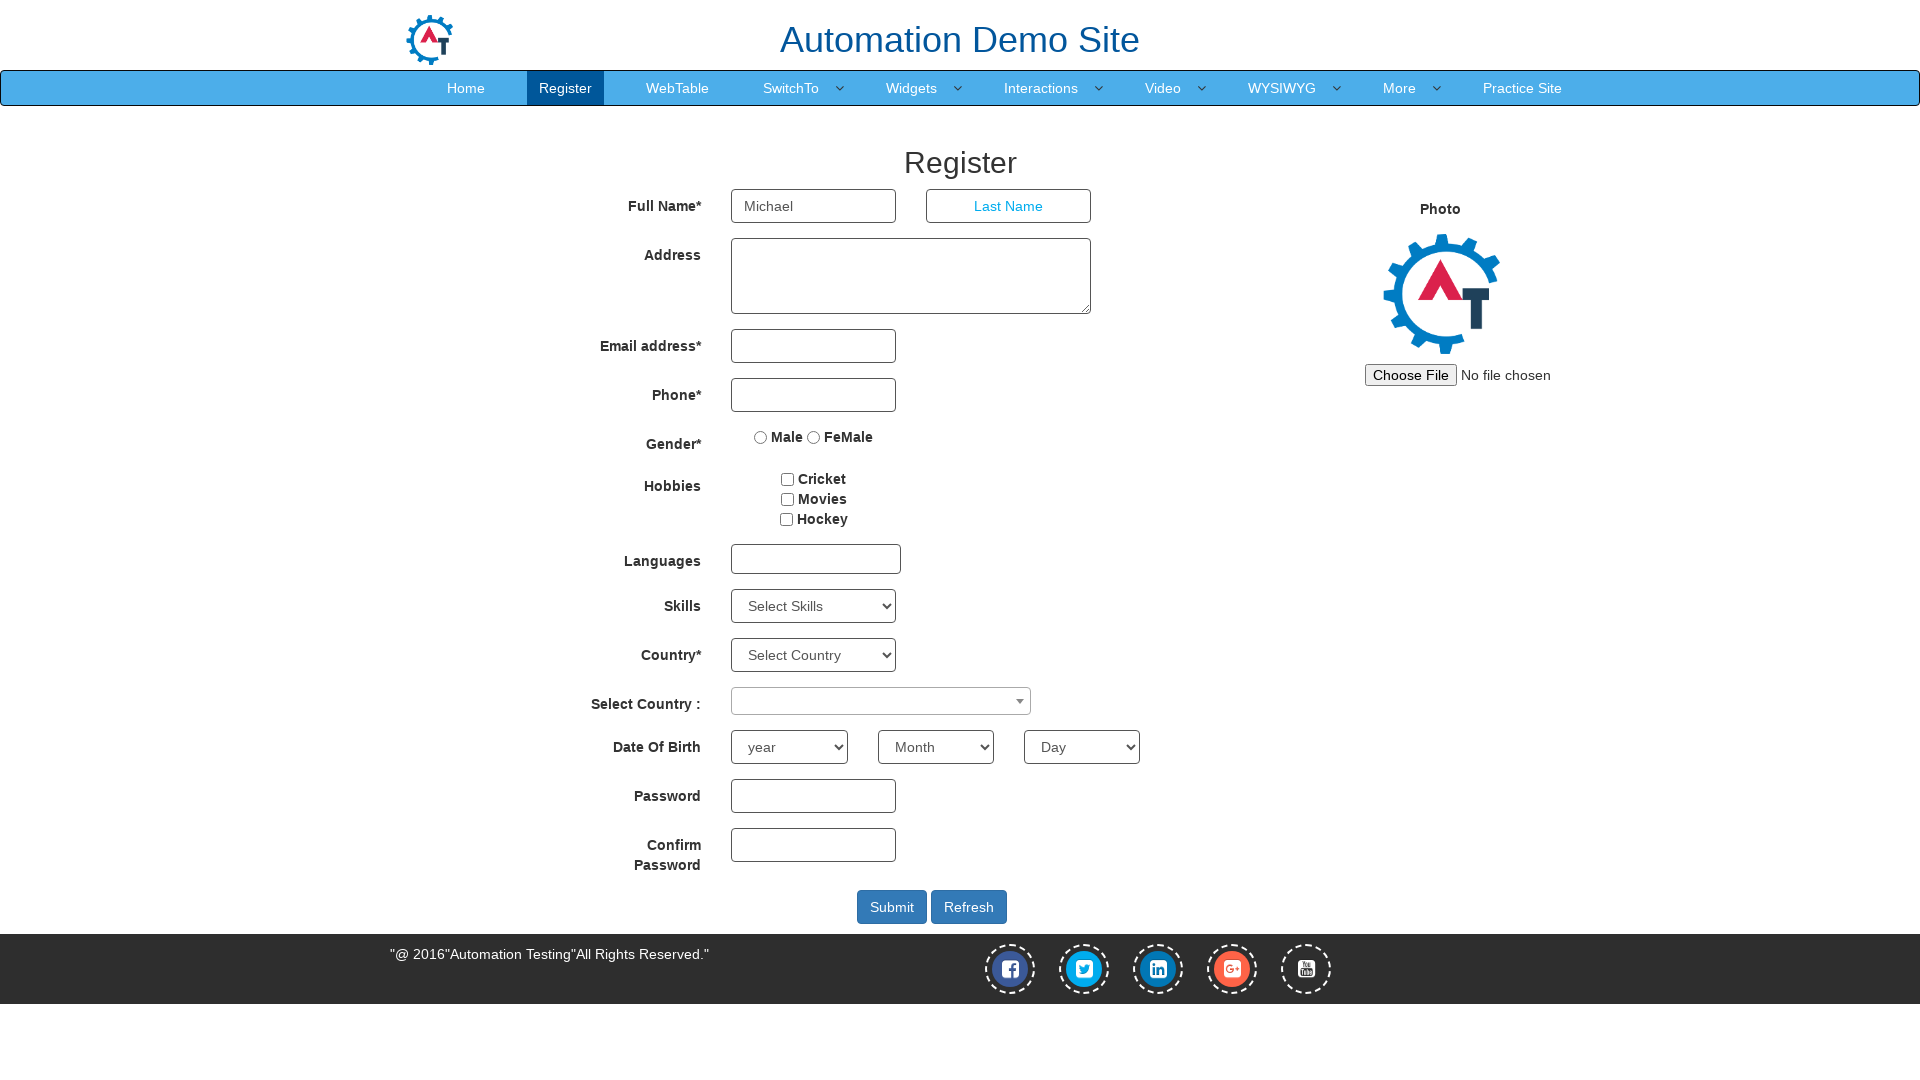

Filled last name field with 'Rodriguez' on input[ng-model='LastName']
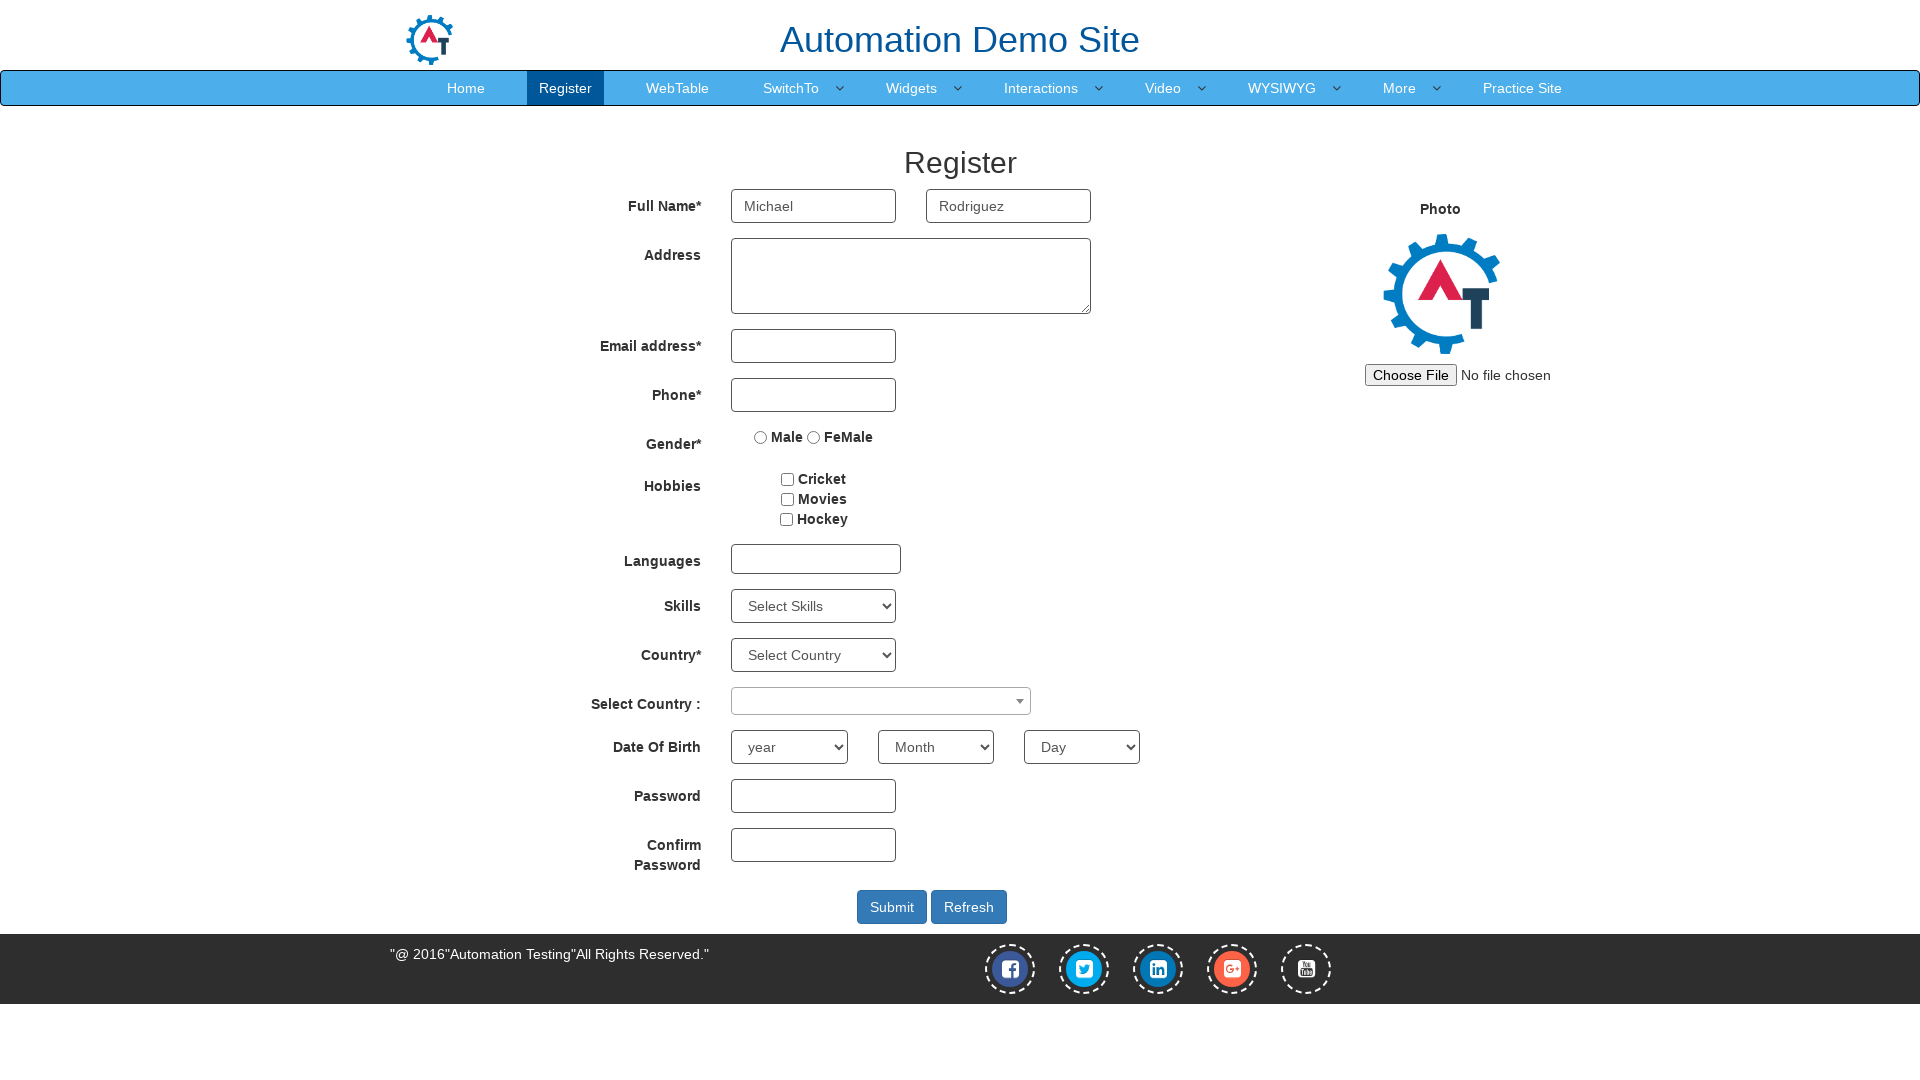

Filled email field with 'michael.rodriguez87@example.com' on input[type='email']
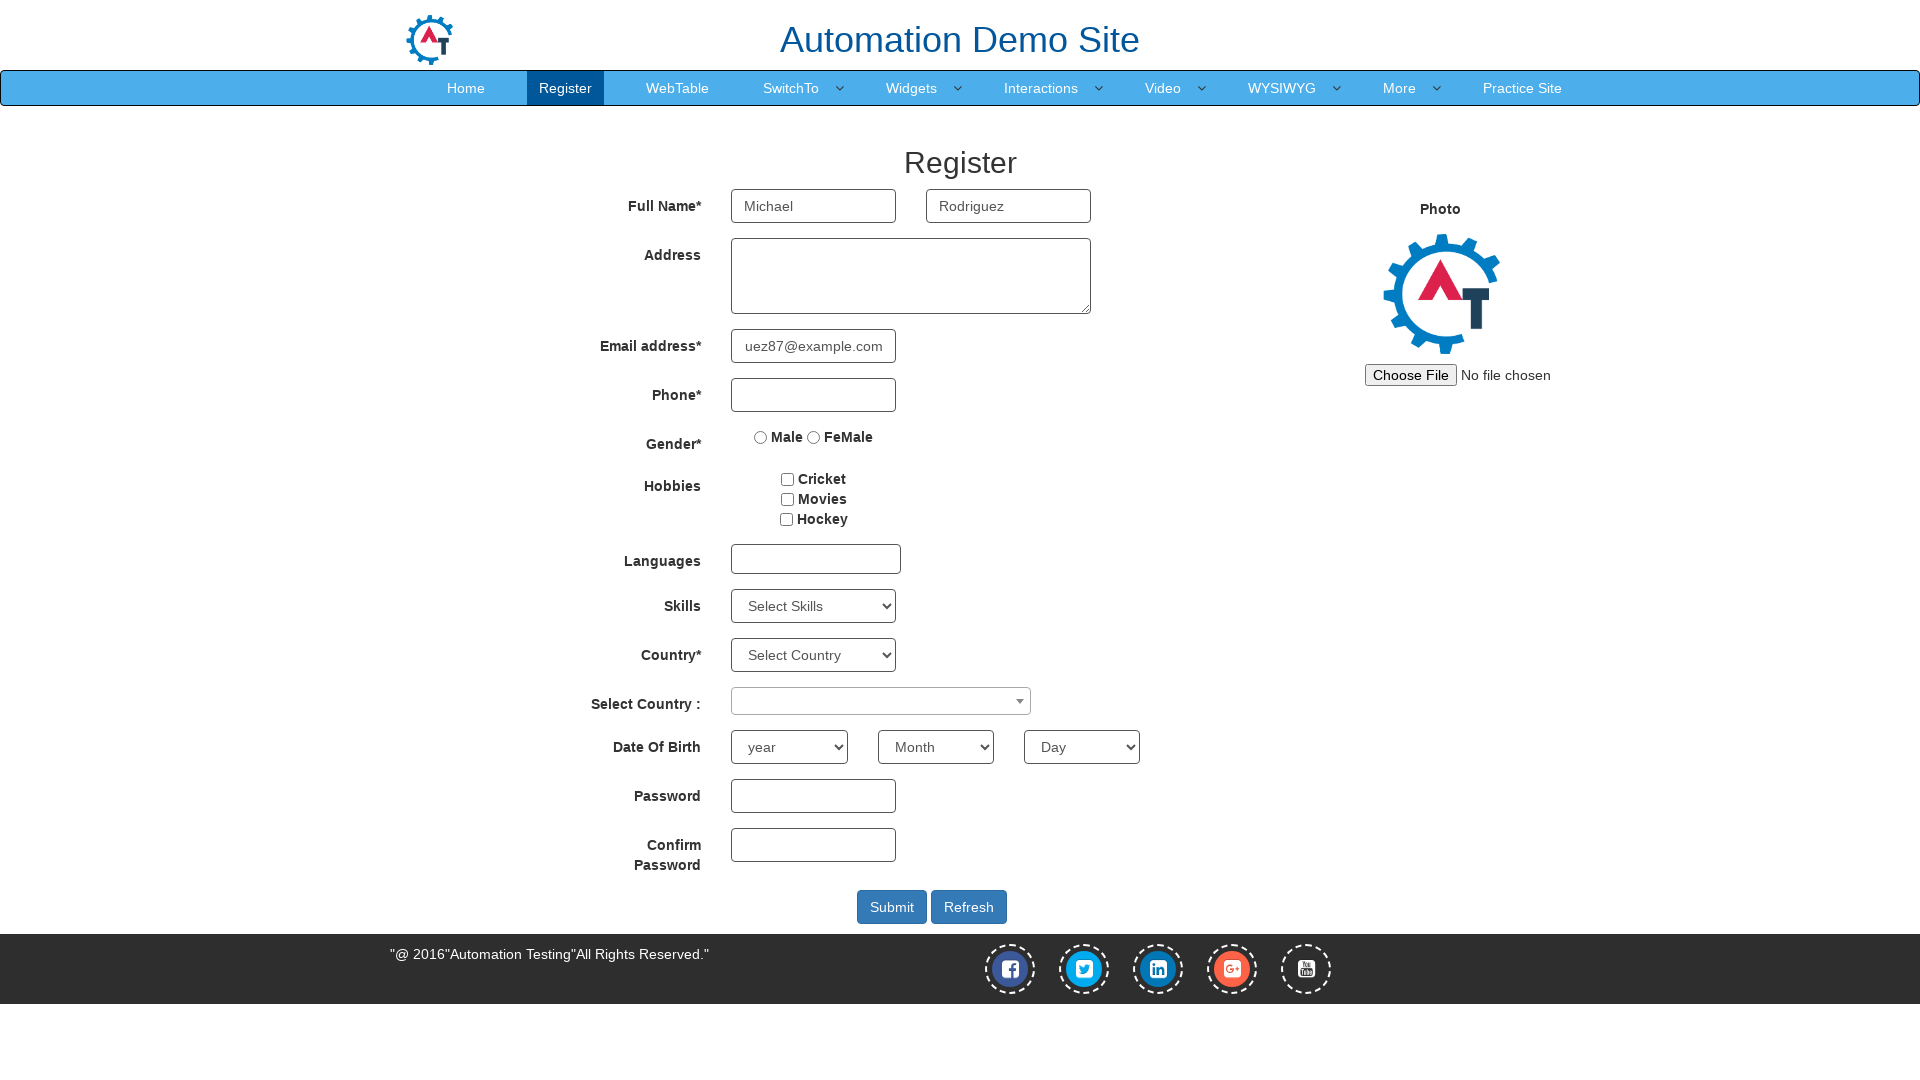

Filled phone number field with '9876543210' on input[type='tel']
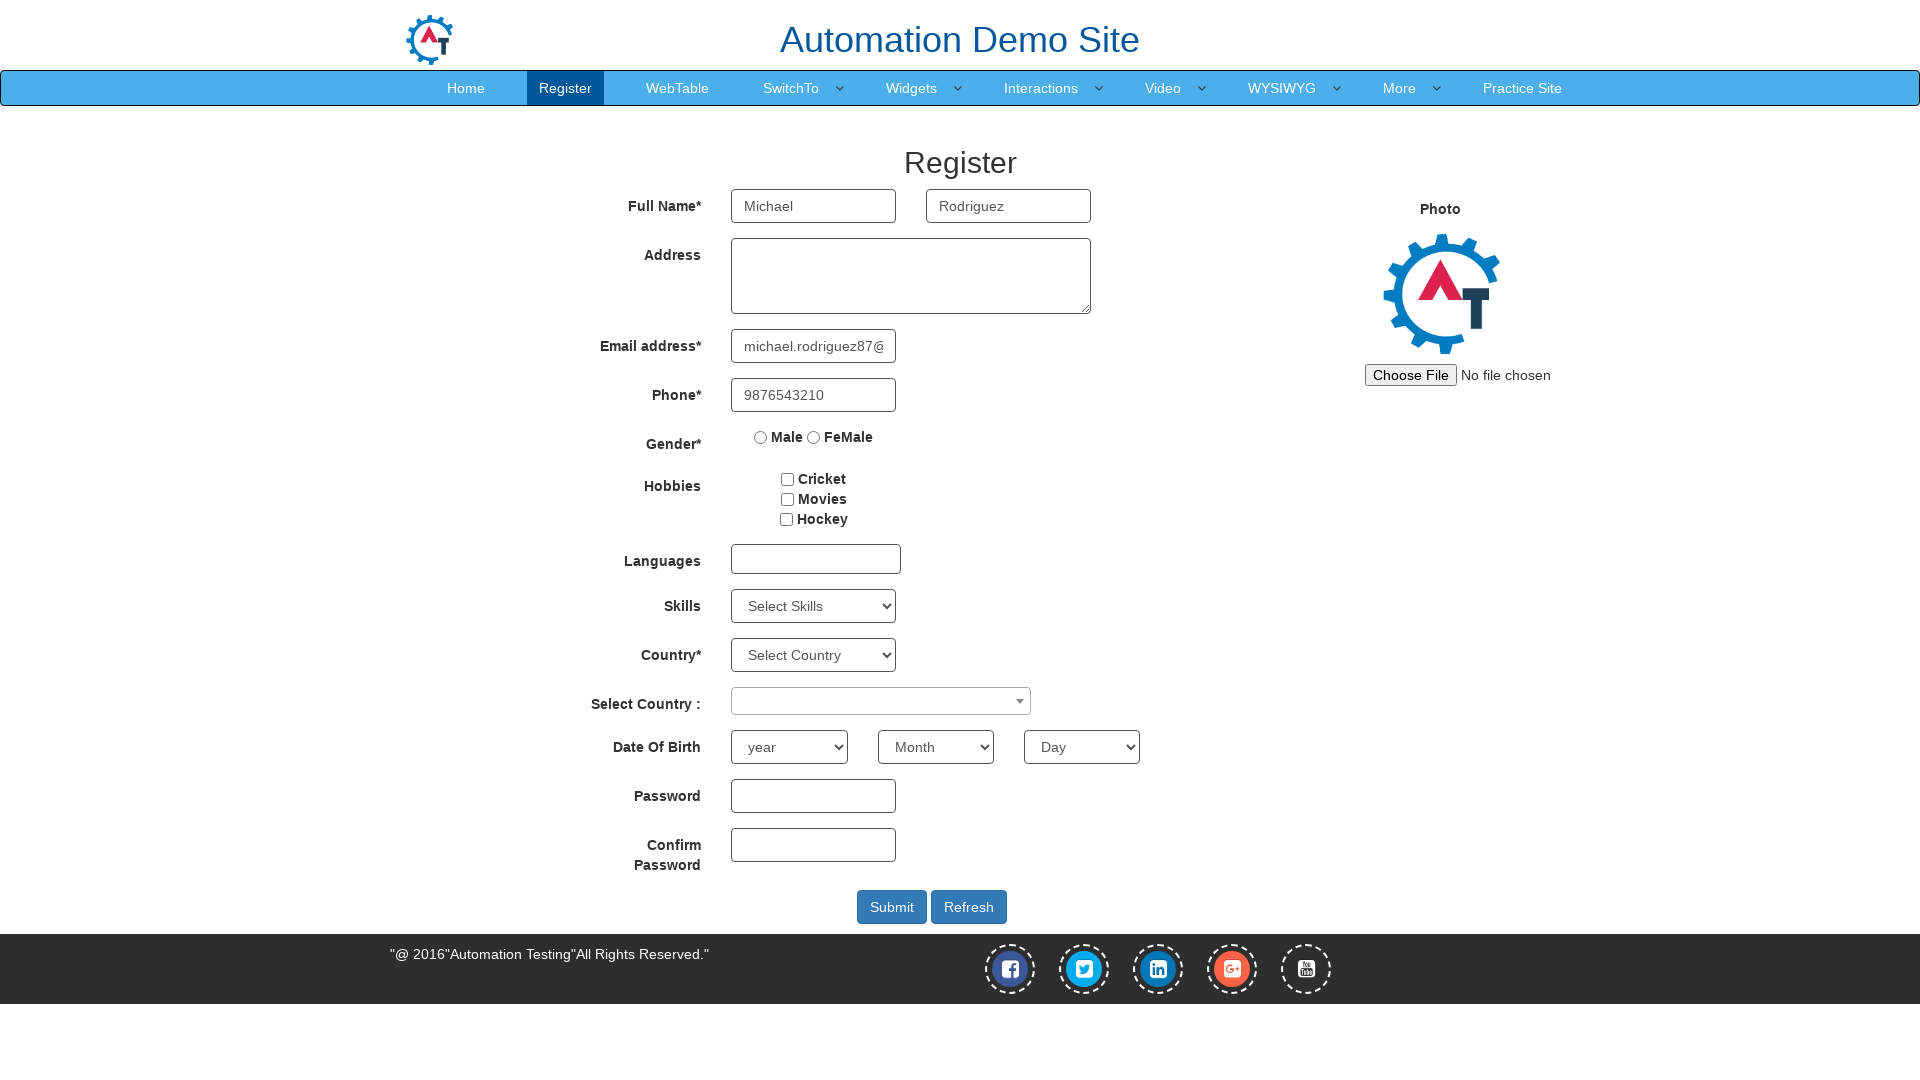

Clicked submit button to register user at (892, 907) on button#submitbtn
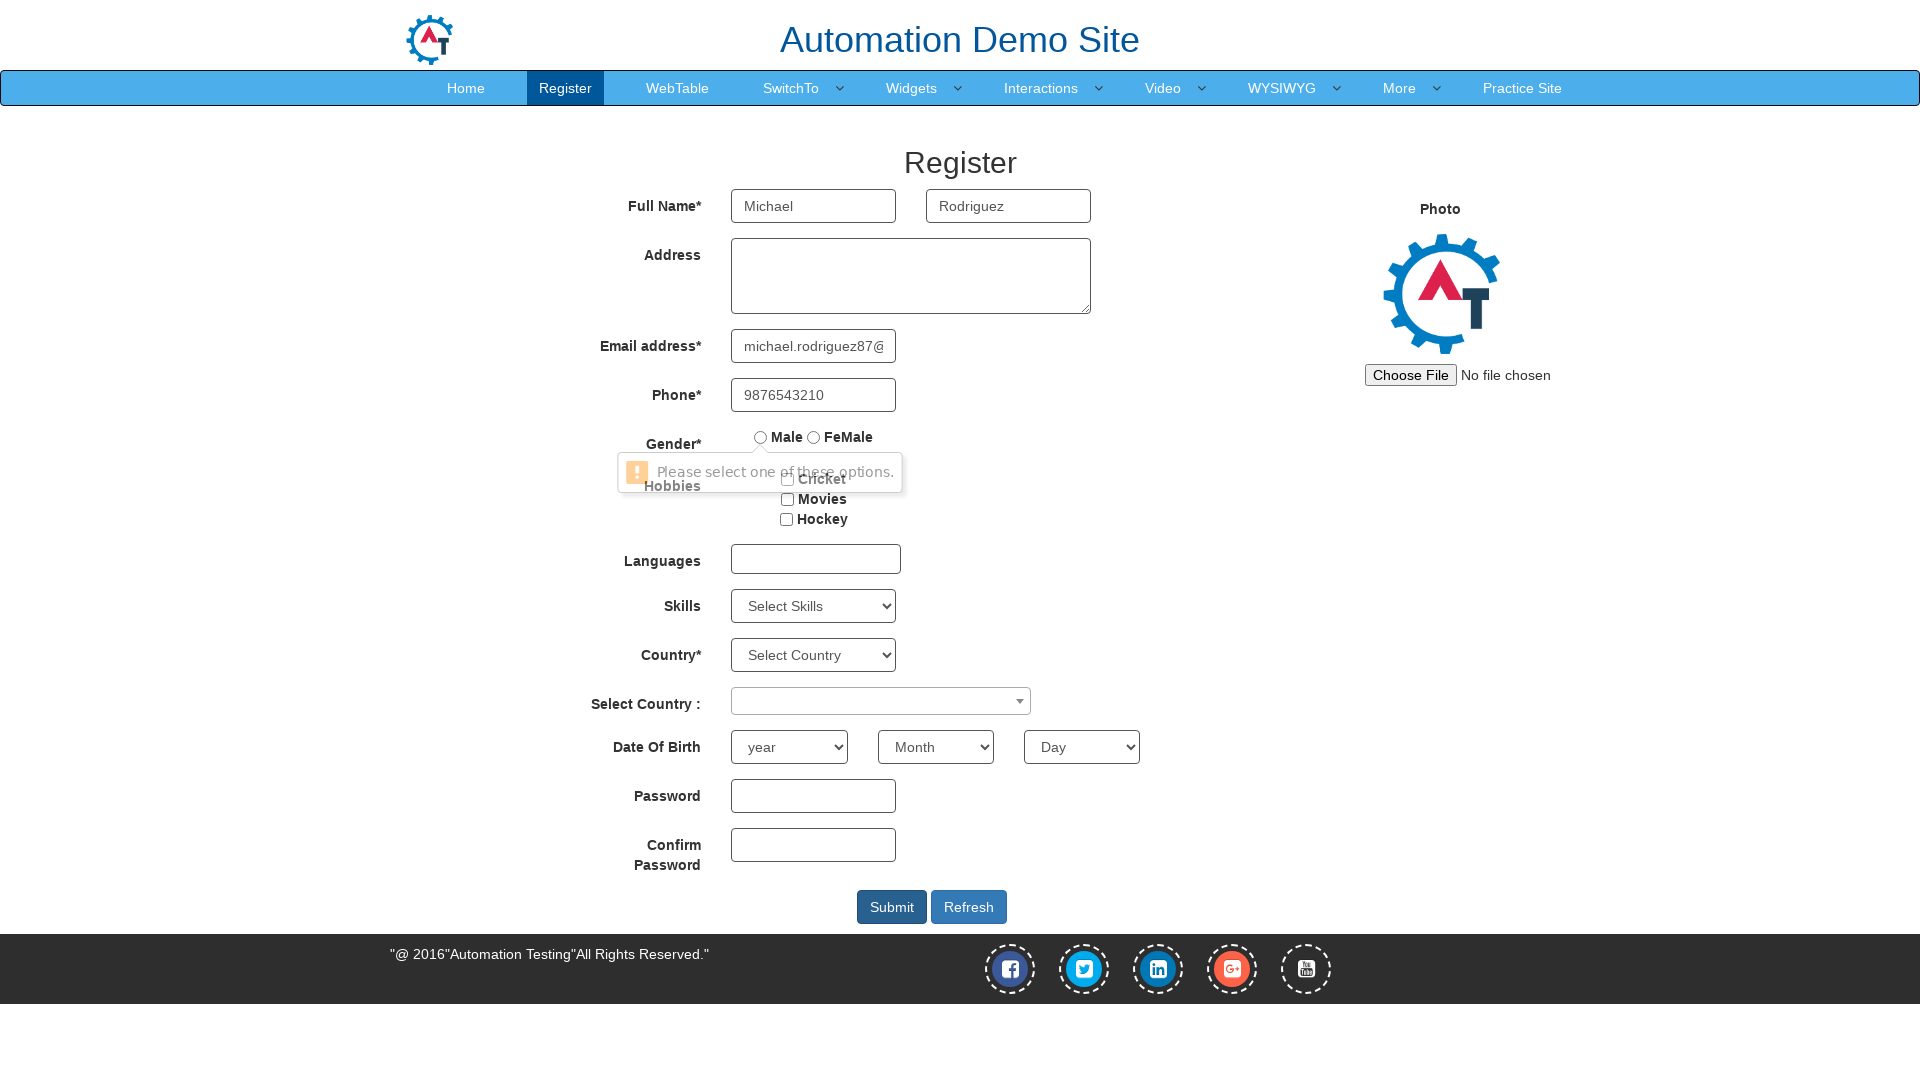

Waited for form submission to process
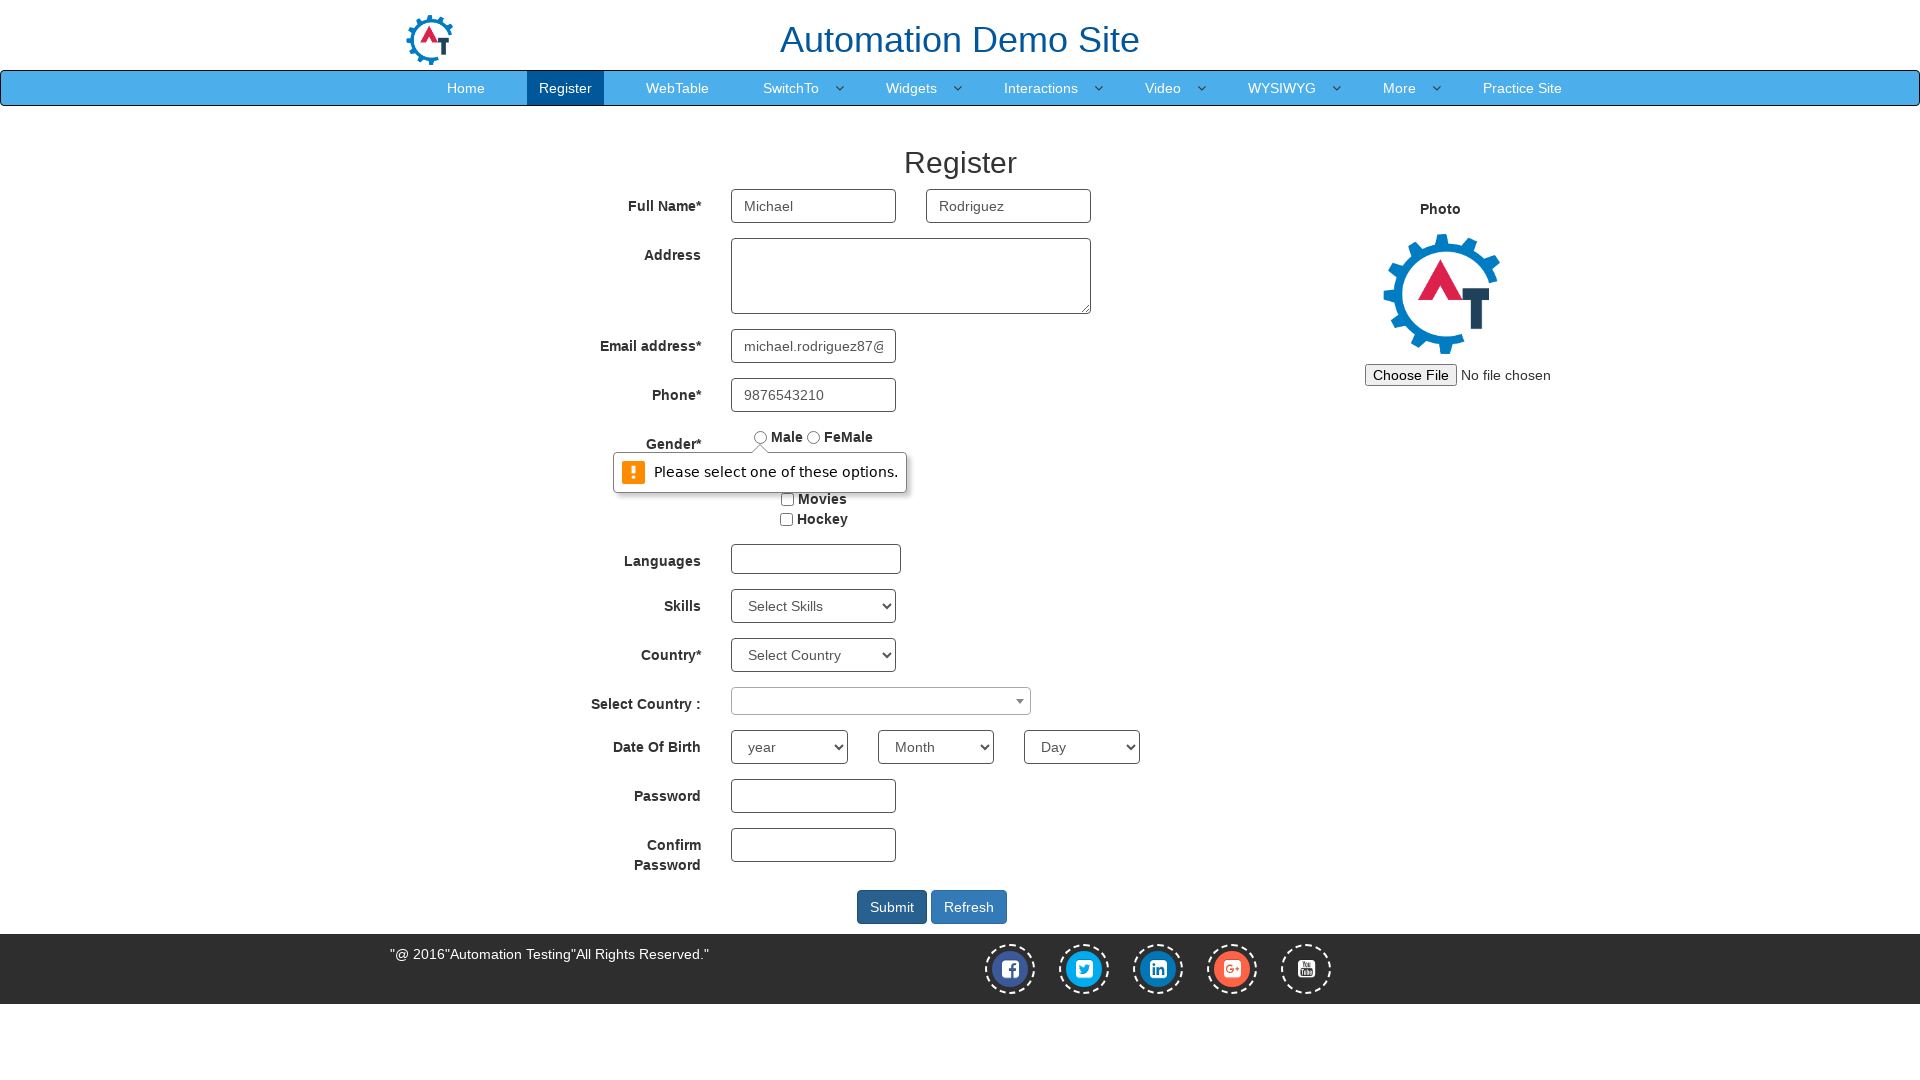

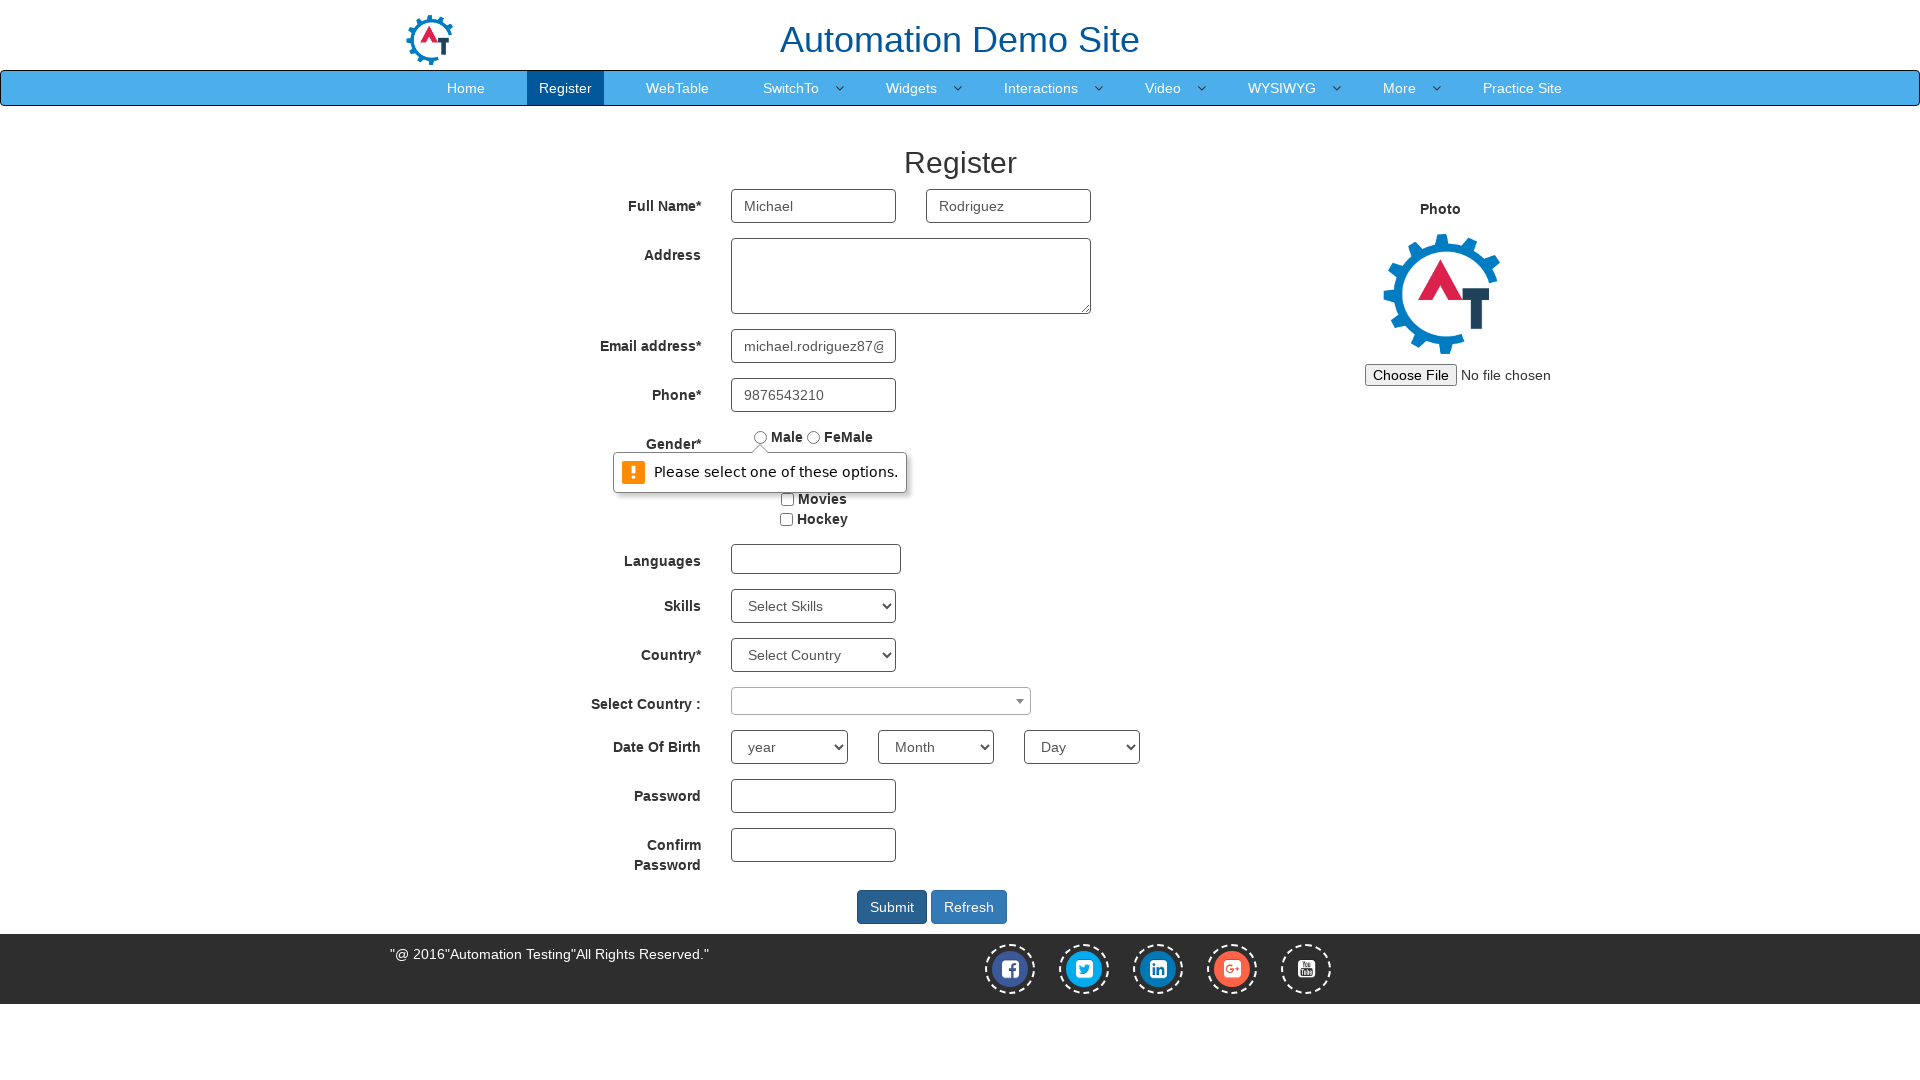